Tests clicking a button with specific class attributes and handling alert dialogs

Starting URL: http://uitestingplayground.com/classattr

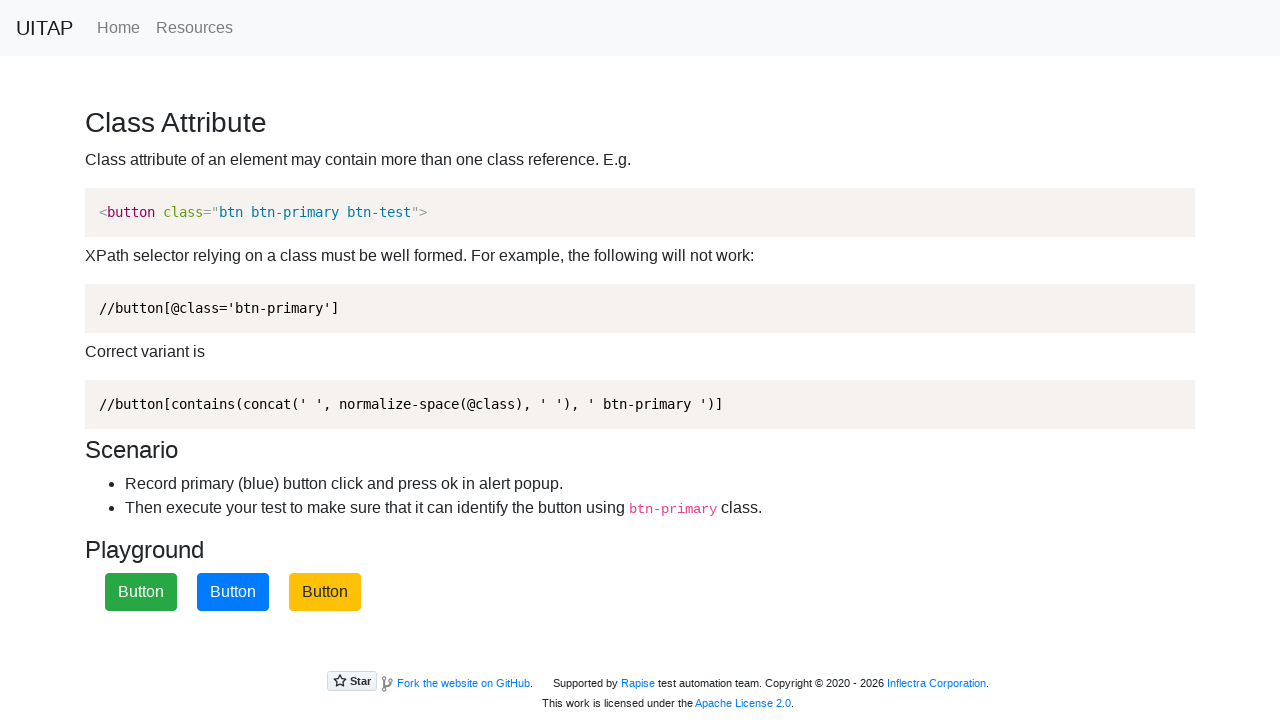

Navigated to Class Attribute test page
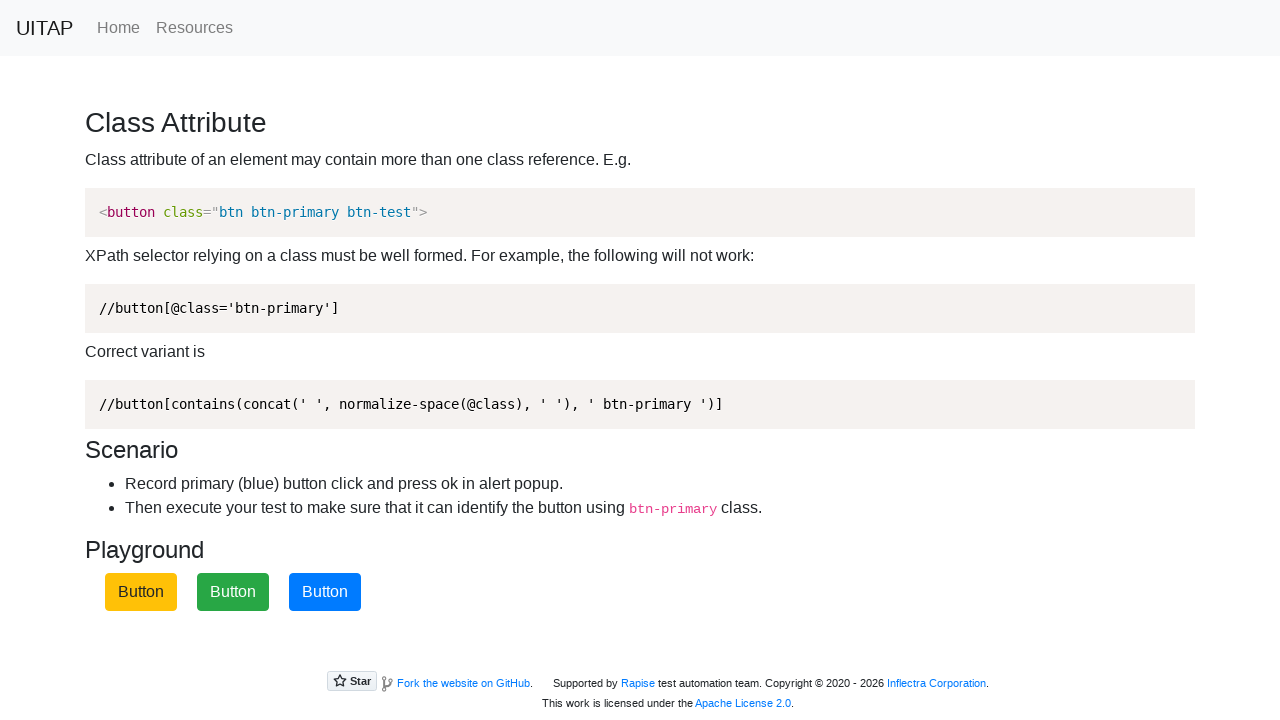

Clicked blue button (iteration 1) at (325, 592) on .btn.btn-primary.btn-test
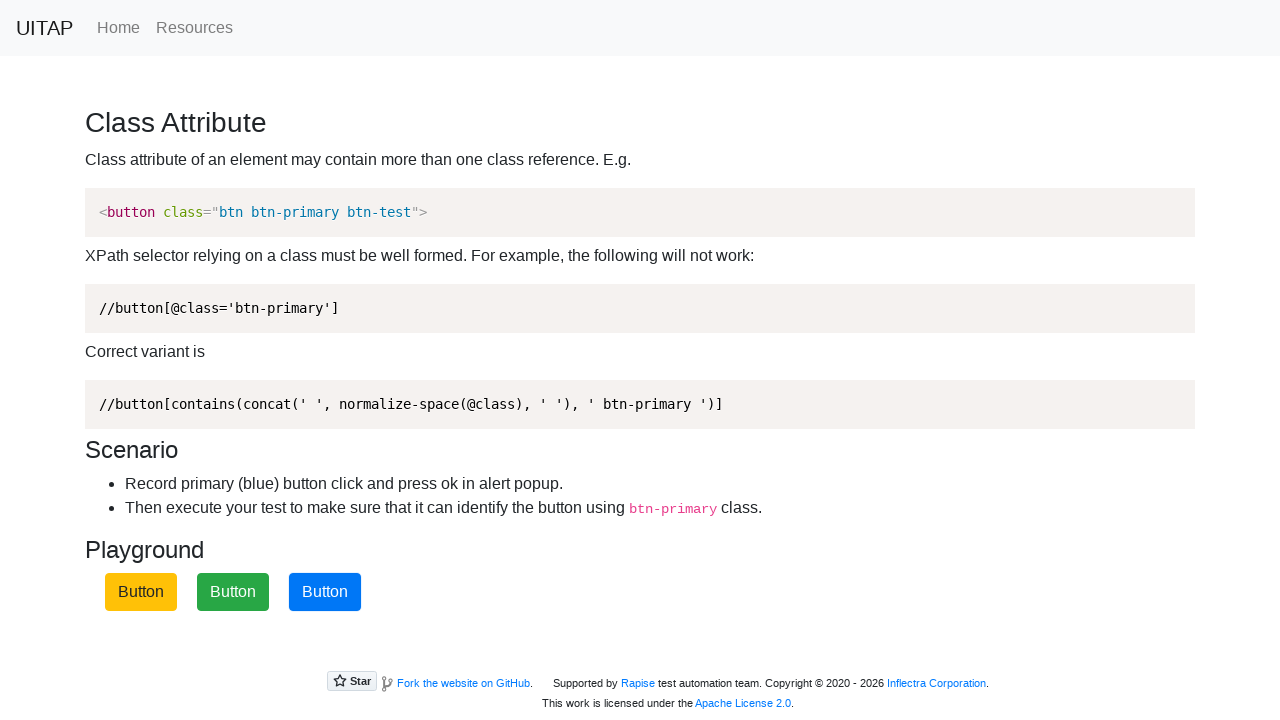

Accepted alert dialog (iteration 1)
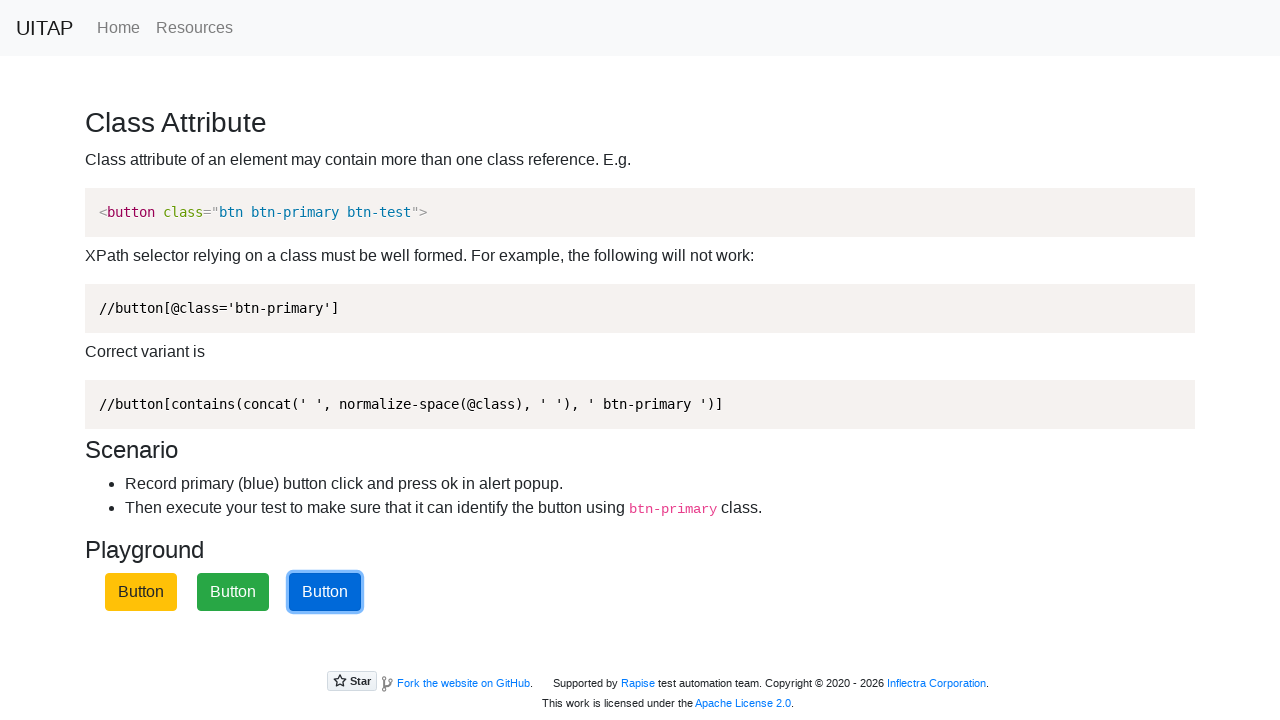

Clicked blue button (iteration 2) at (325, 592) on .btn.btn-primary.btn-test
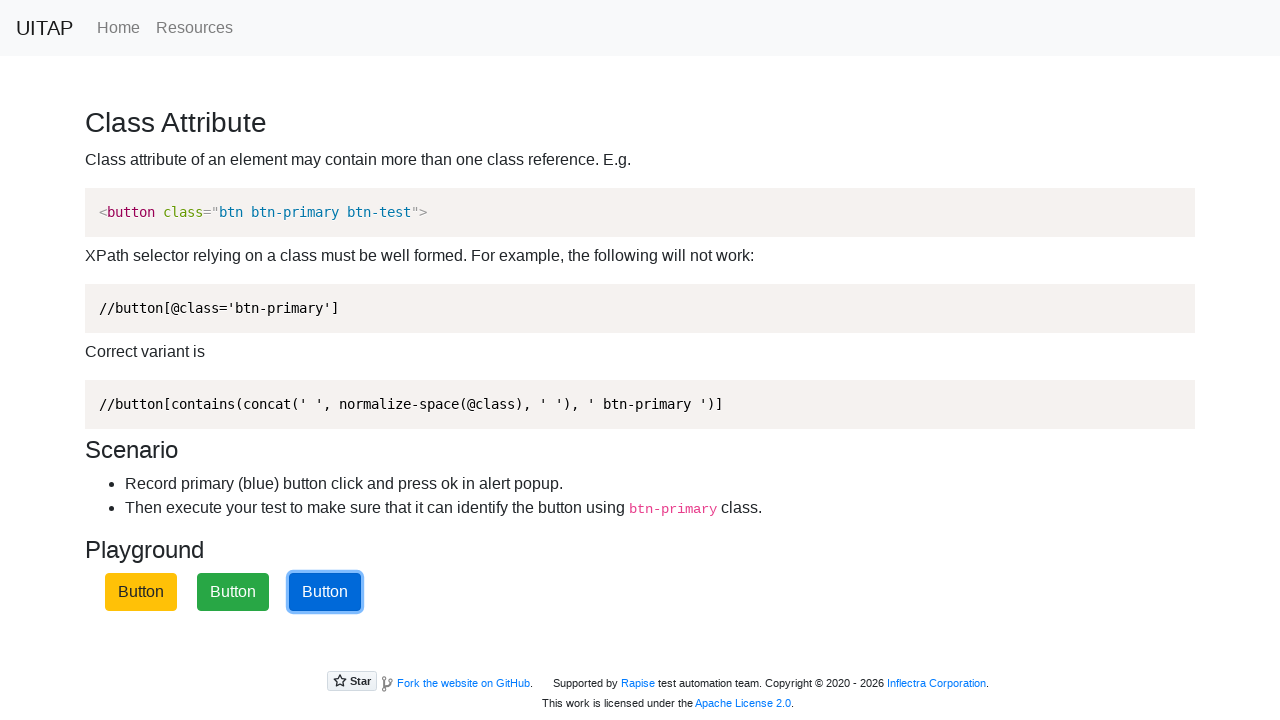

Accepted alert dialog (iteration 2)
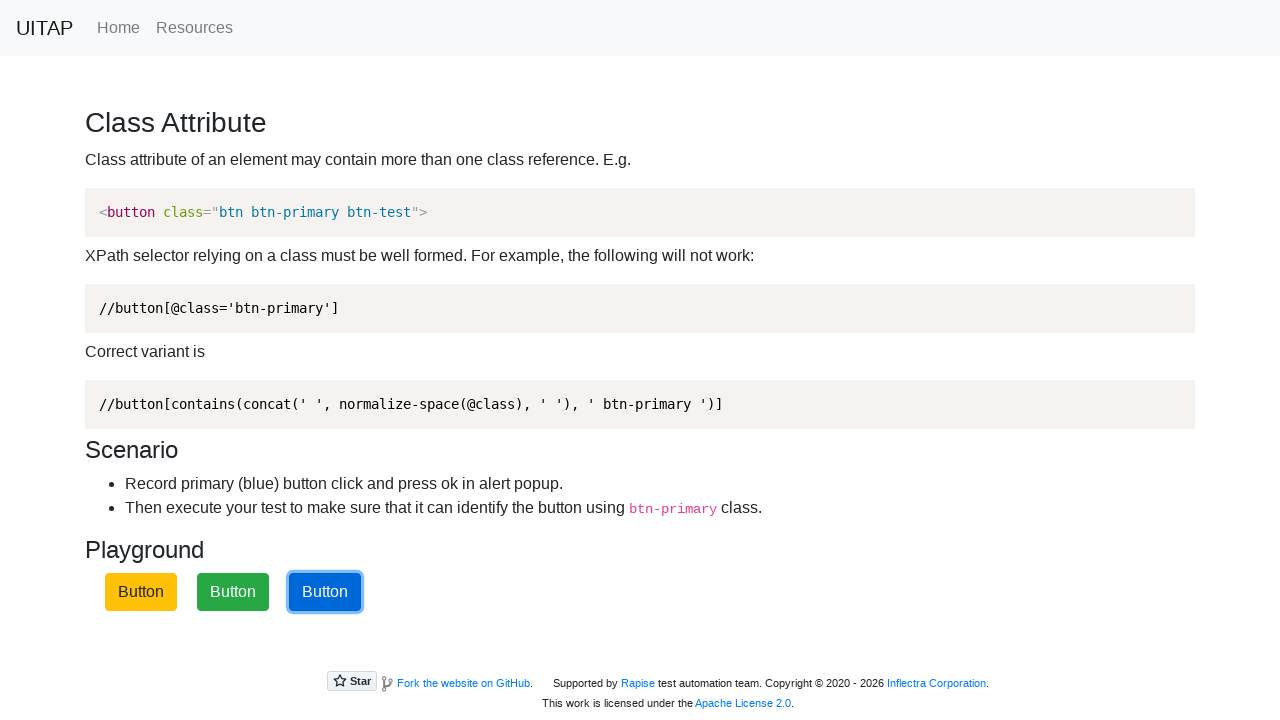

Clicked blue button (iteration 3) at (325, 592) on .btn.btn-primary.btn-test
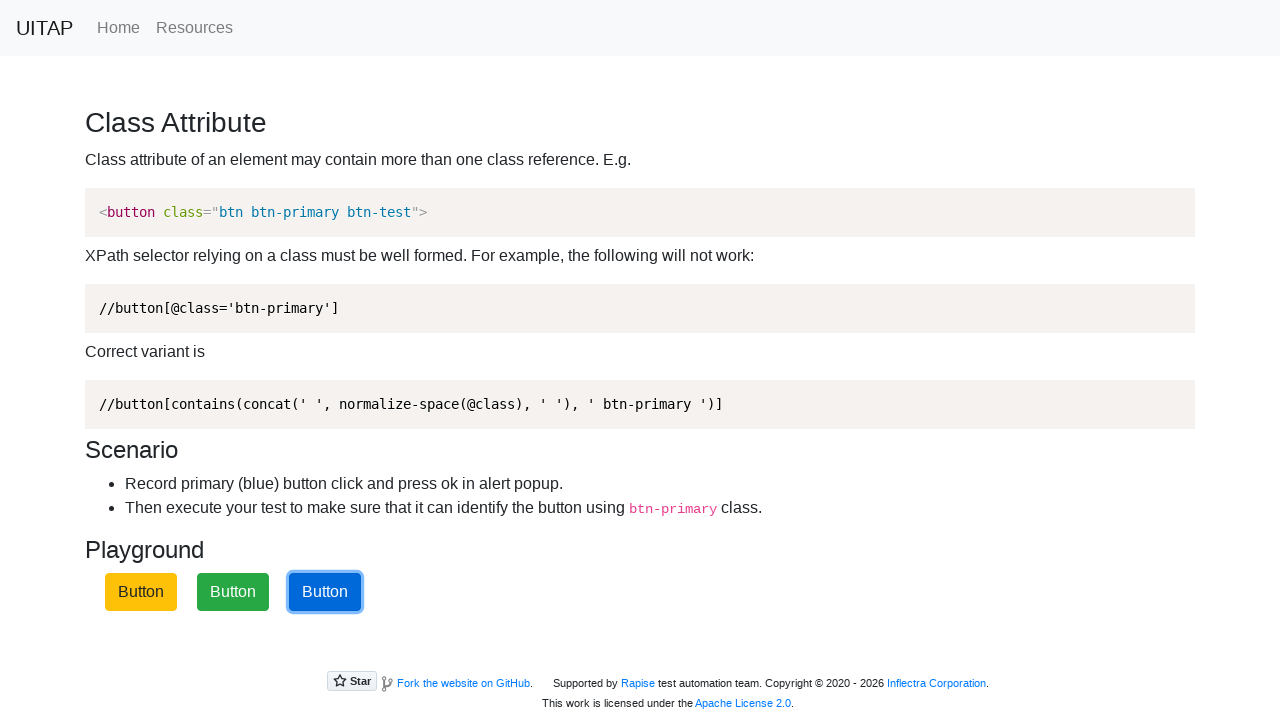

Accepted alert dialog (iteration 3)
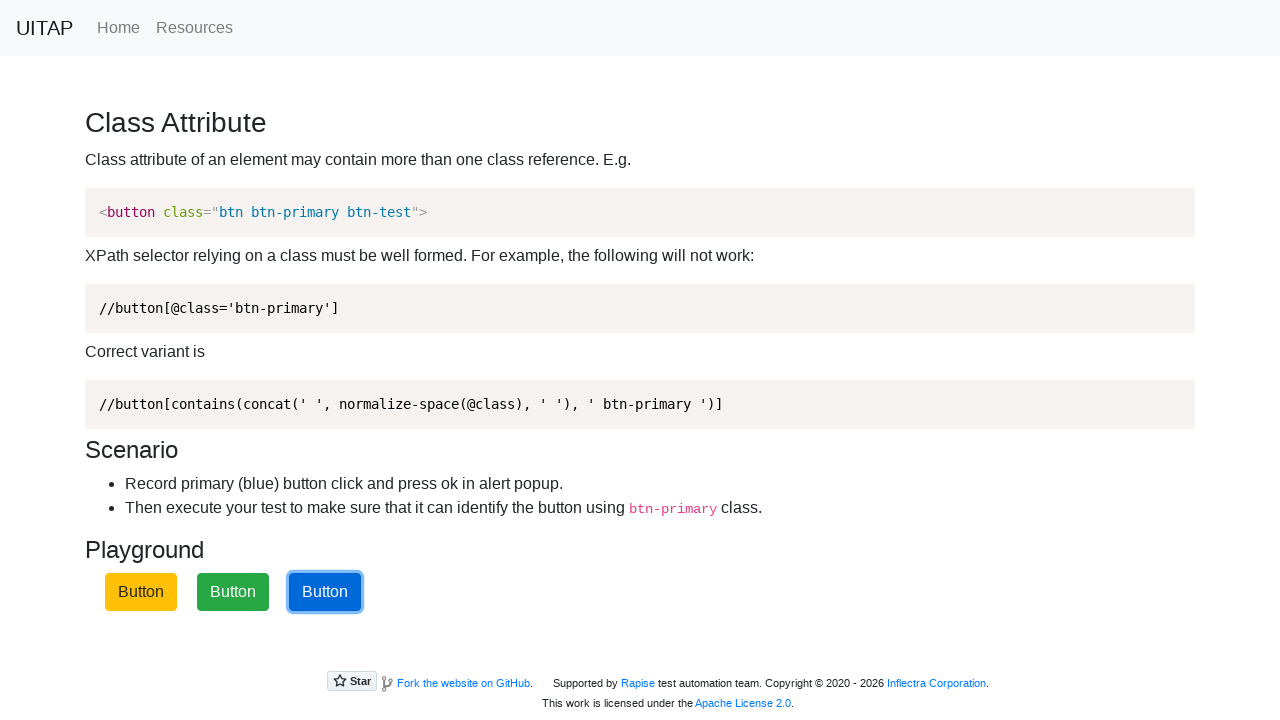

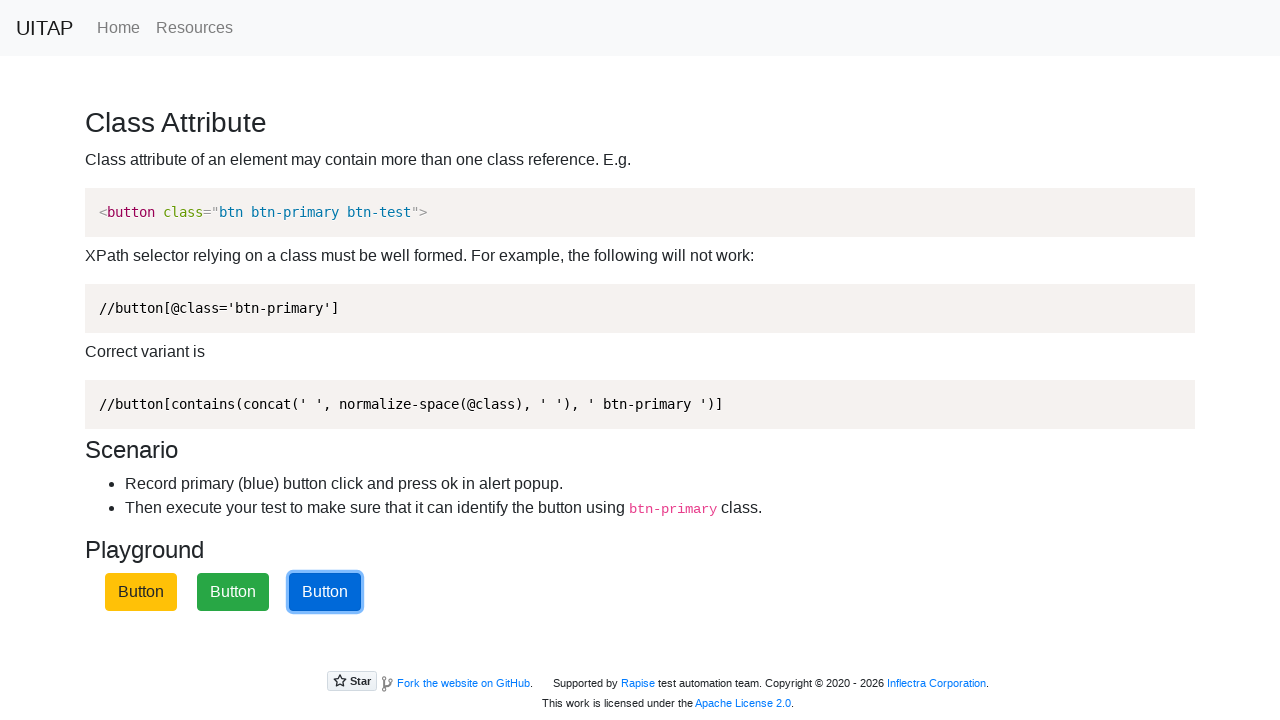